Navigates to the Selenium website, clicks on the Downloads section, and then clicks on the API Docs link

Starting URL: https://www.selenium.dev/

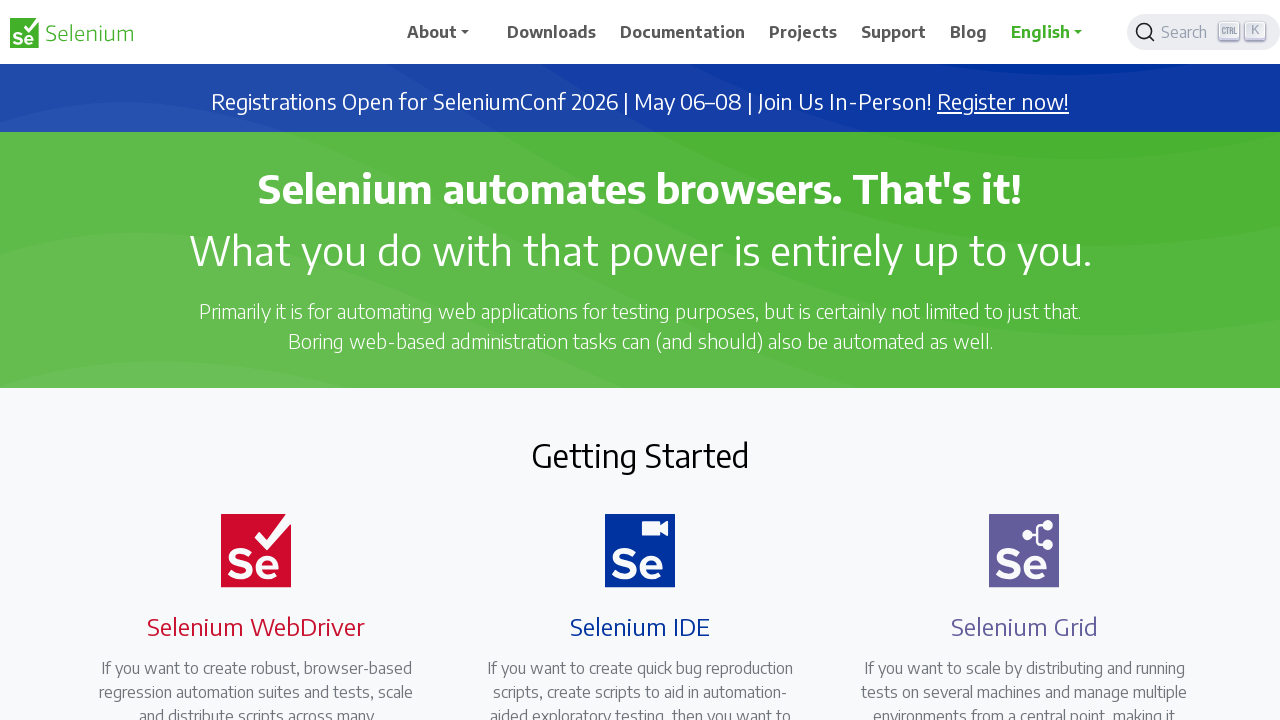

Navigated to Selenium website
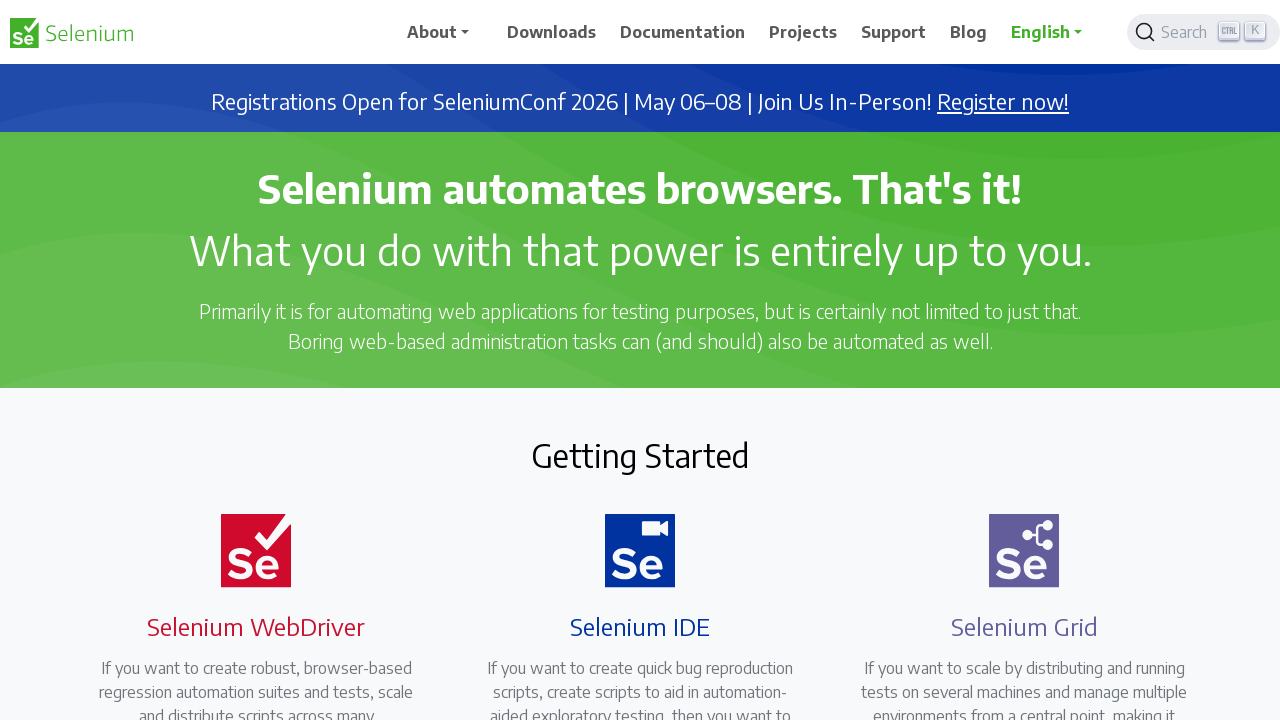

Clicked on Downloads section at (552, 32) on xpath=//span[.='Downloads']
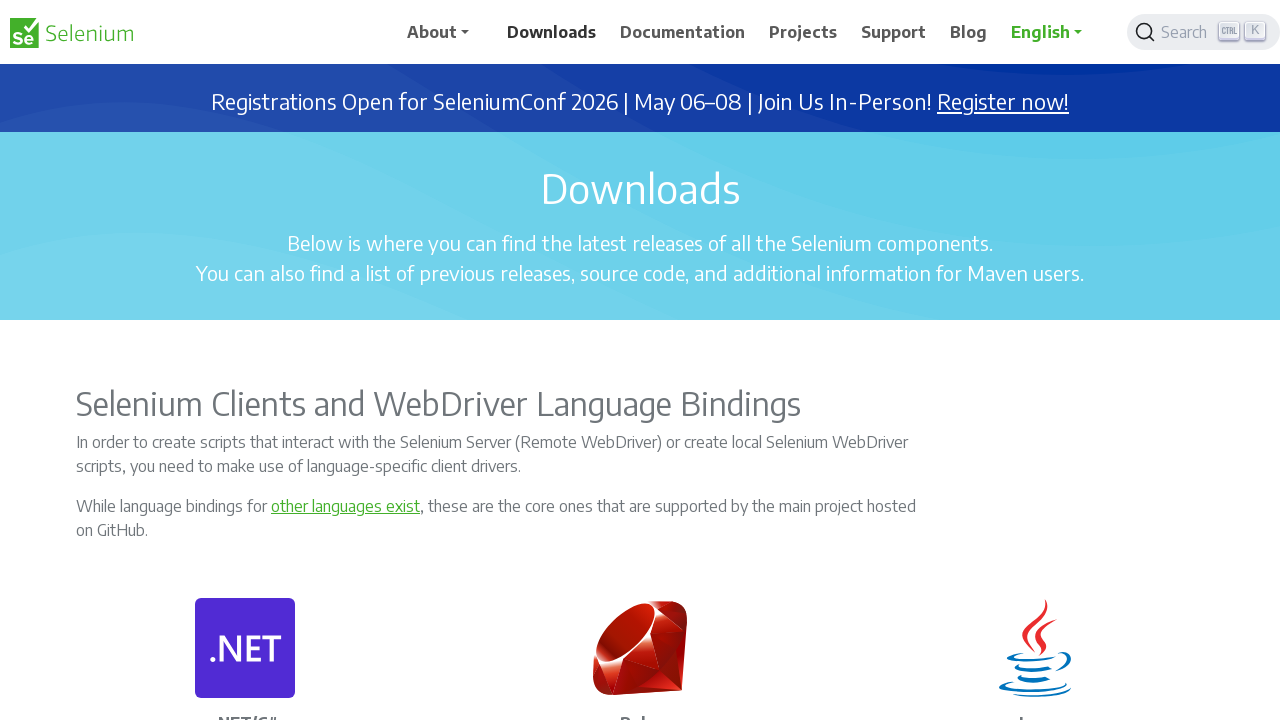

Clicked on API Docs link at (1035, 360) on xpath=(//a[.='API Docs'])[3]
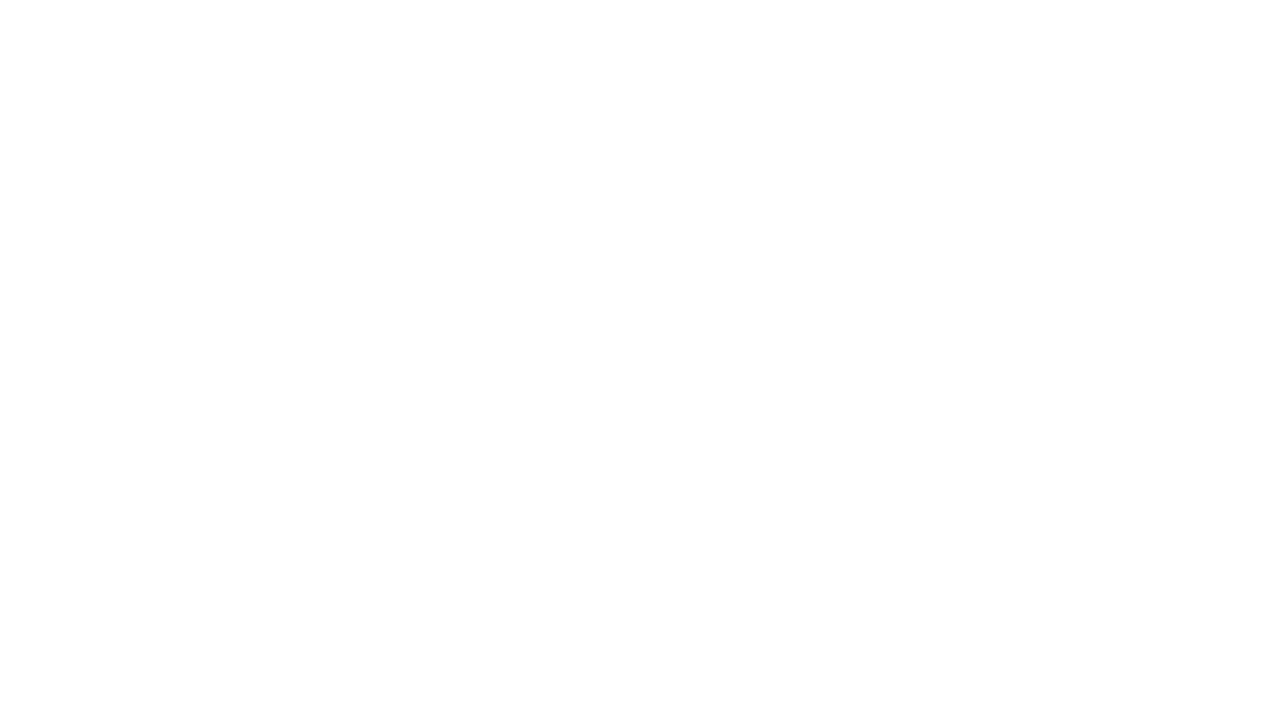

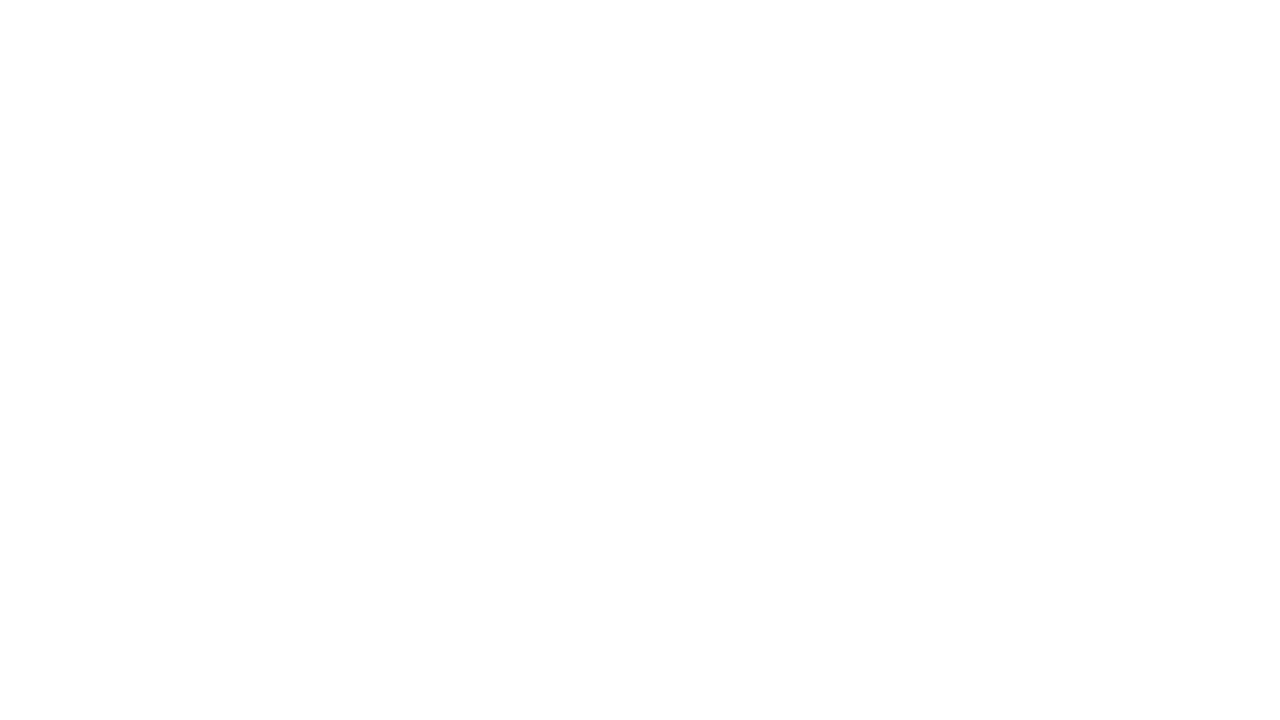